Tests multi-level menu navigation by hovering over nested menu items to reveal sub-menu options

Starting URL: https://demoqa.com/menu#

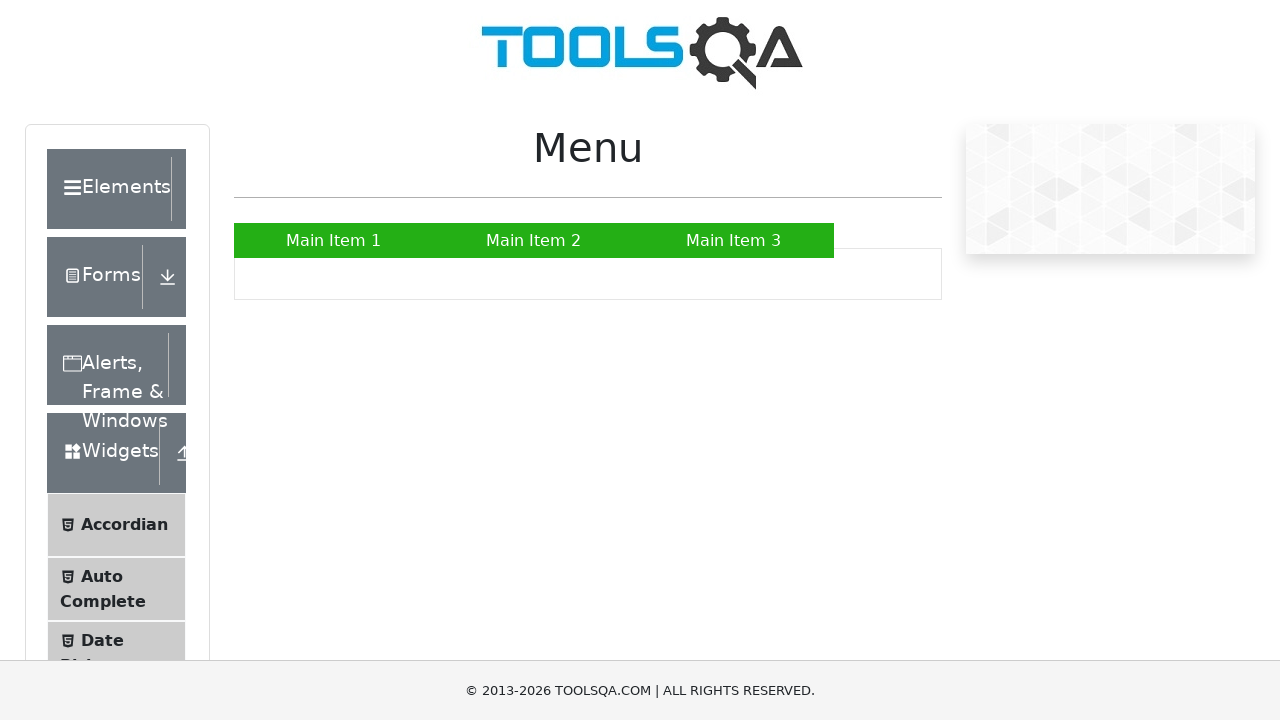

Located 'Main Item 2' menu element
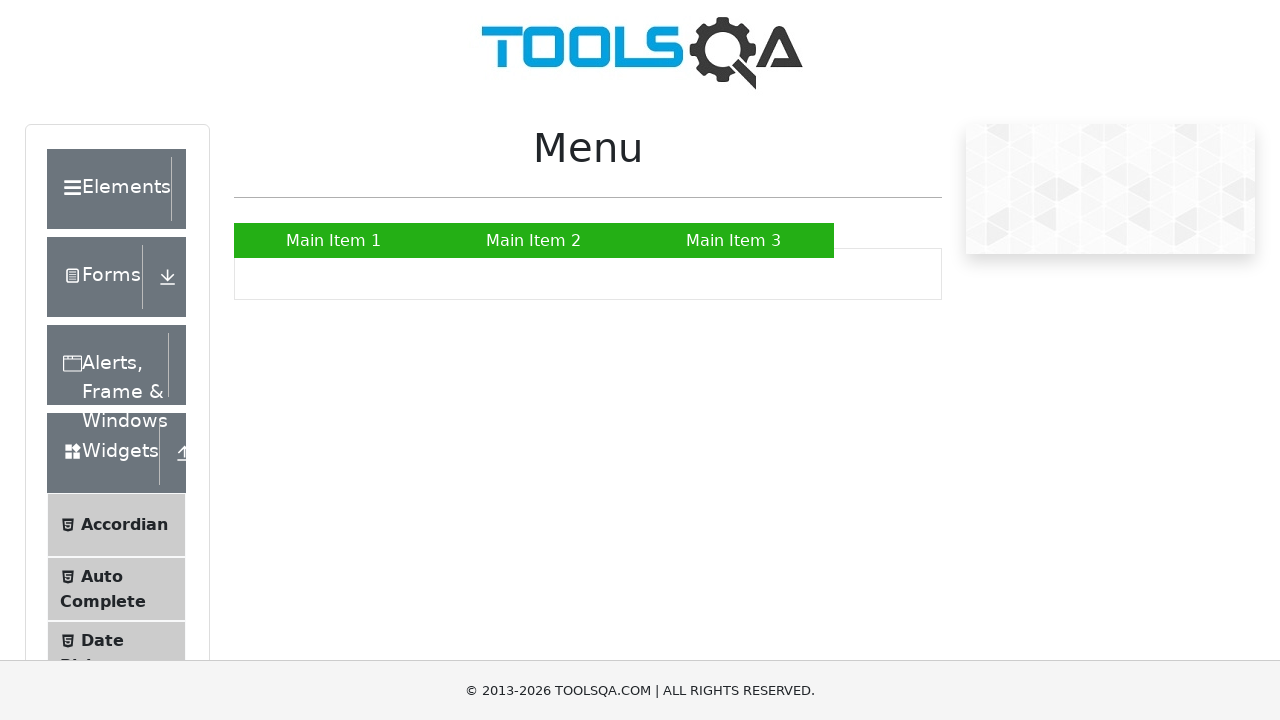

Located 'SUB SUB LIST »' submenu element
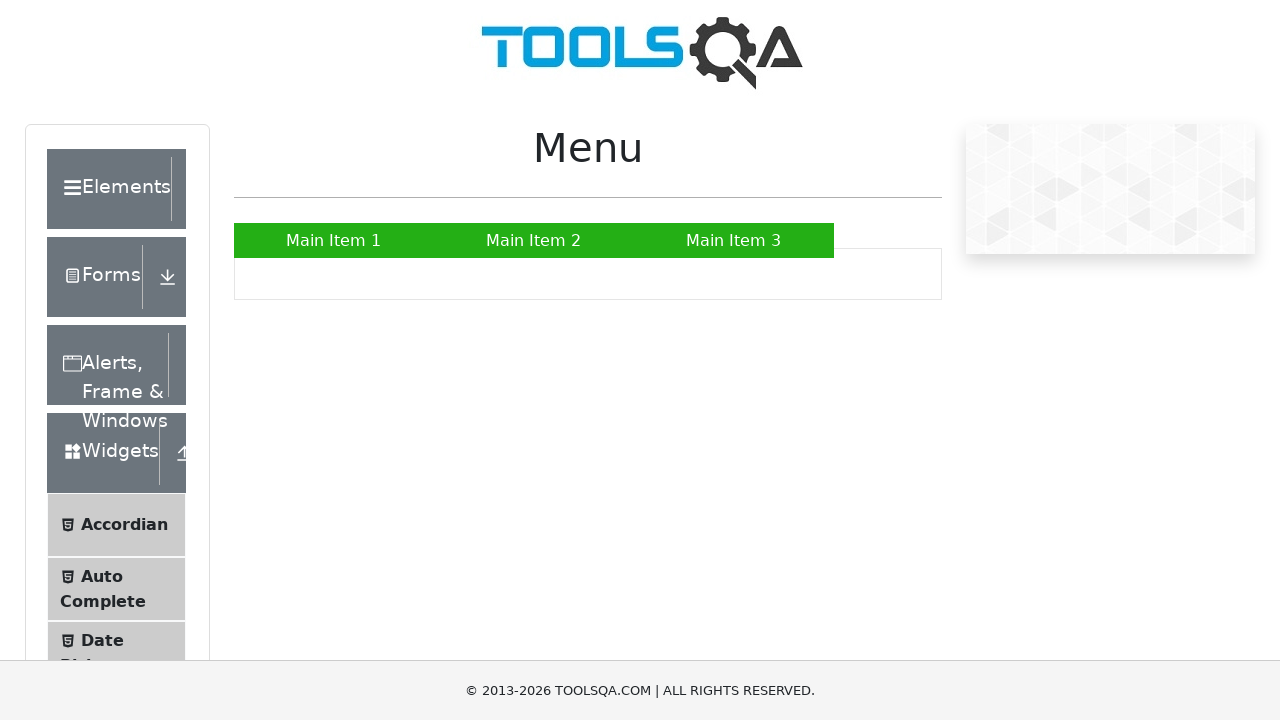

Located 'Sub Sub Item 2' nested menu element
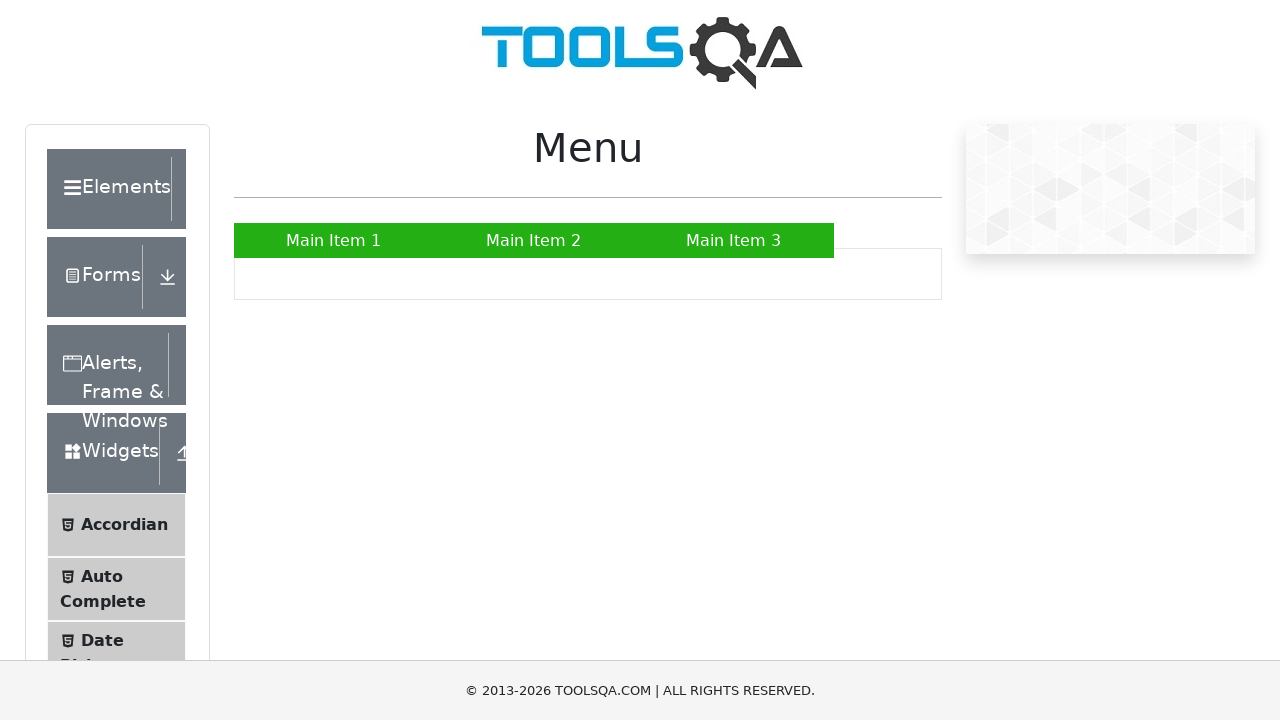

Hovered over 'Main Item 2' to reveal submenu at (534, 240) on xpath=//a[text() = "Main Item 2"]
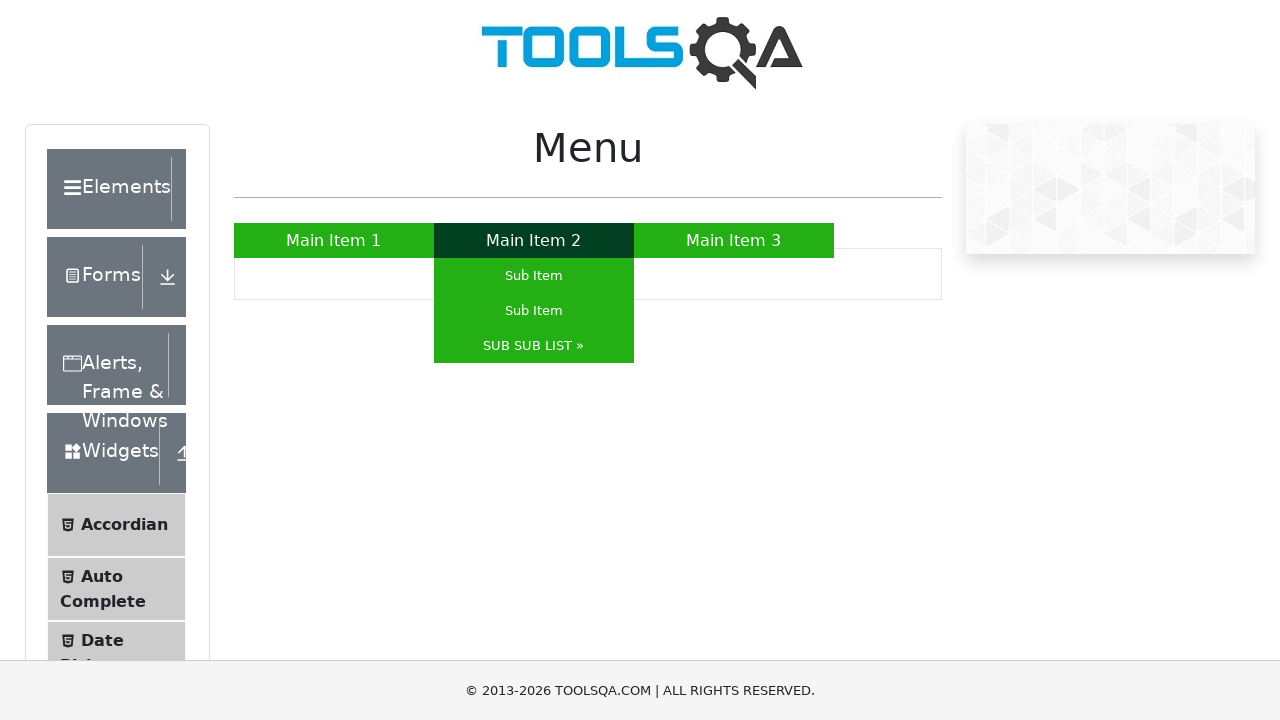

Hovered over 'SUB SUB LIST »' to reveal nested submenu at (534, 346) on xpath=//a[text() = "SUB SUB LIST »"]
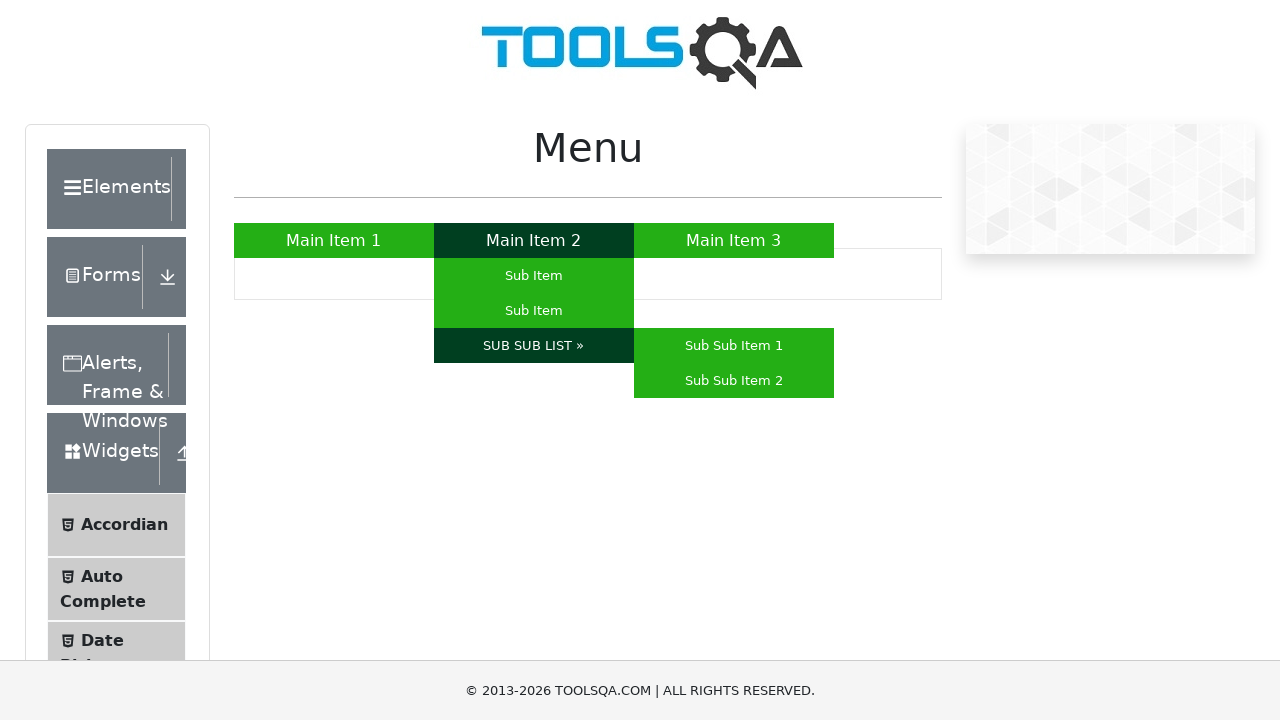

Hovered over 'Sub Sub Item 2' to reveal final nested menu at (734, 380) on xpath=//a[text() = "Sub Sub Item 2"]
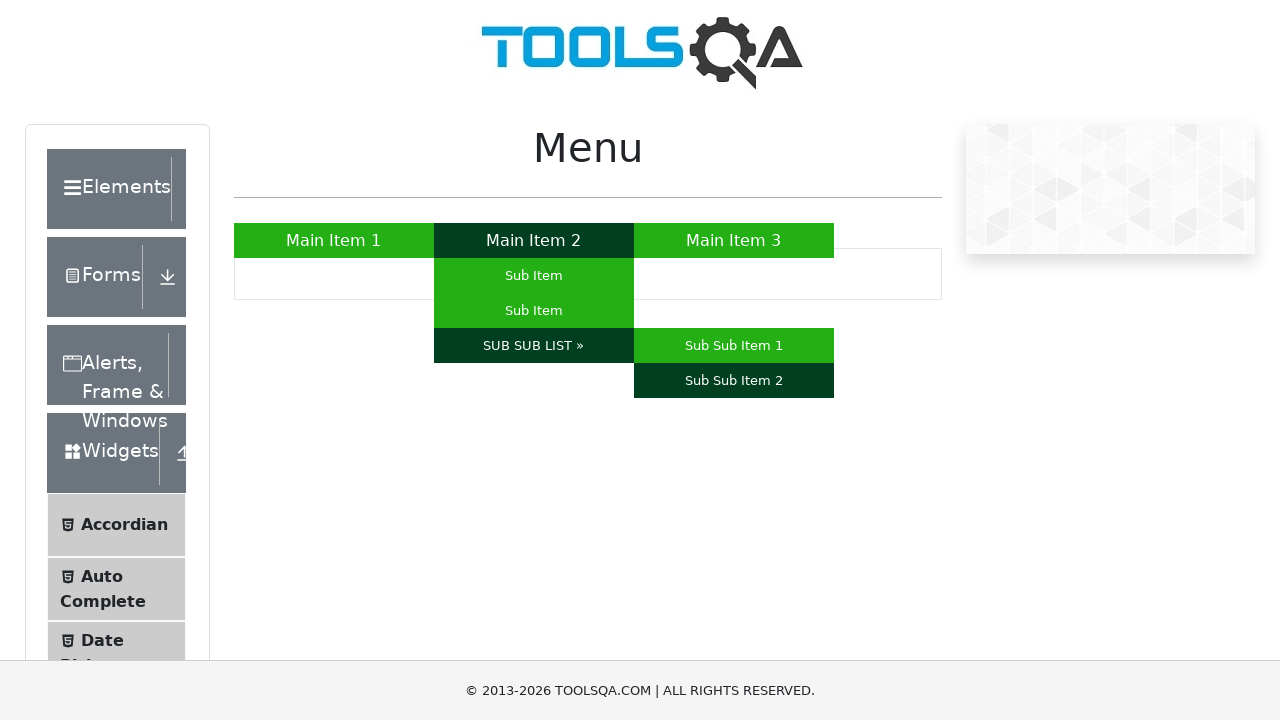

Verified 'Sub Sub Item 2' is visible in the DOM
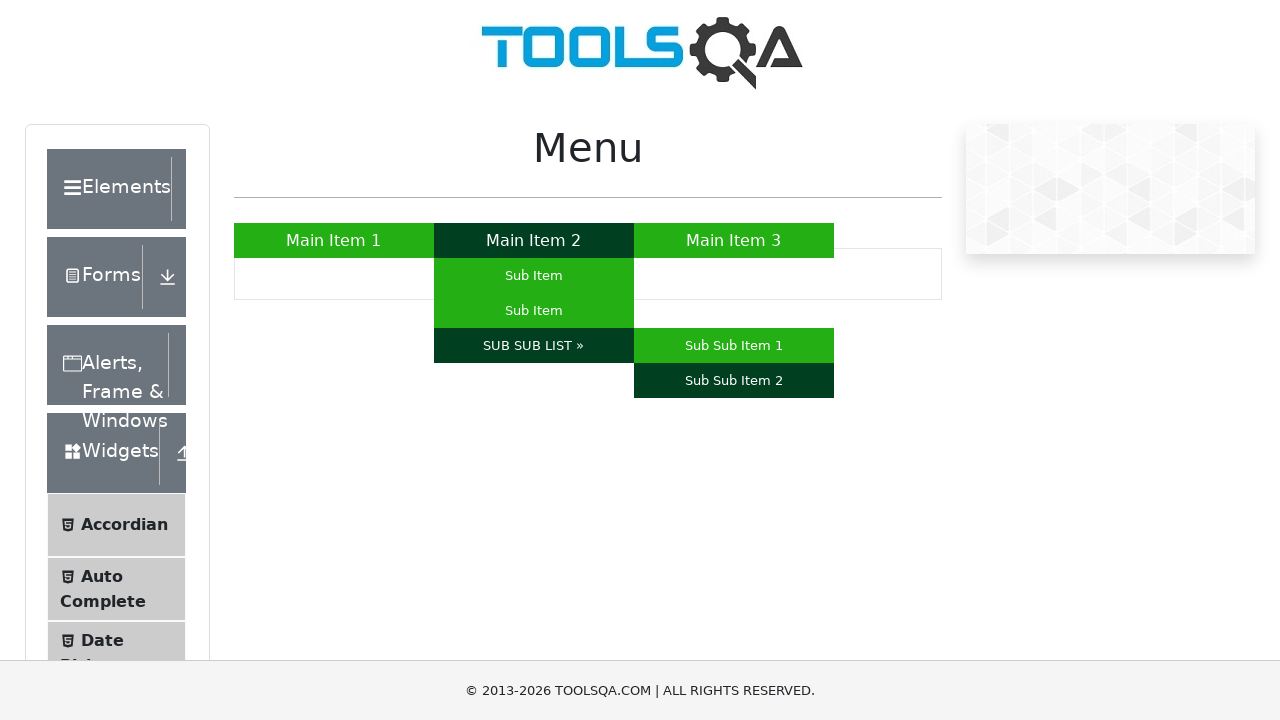

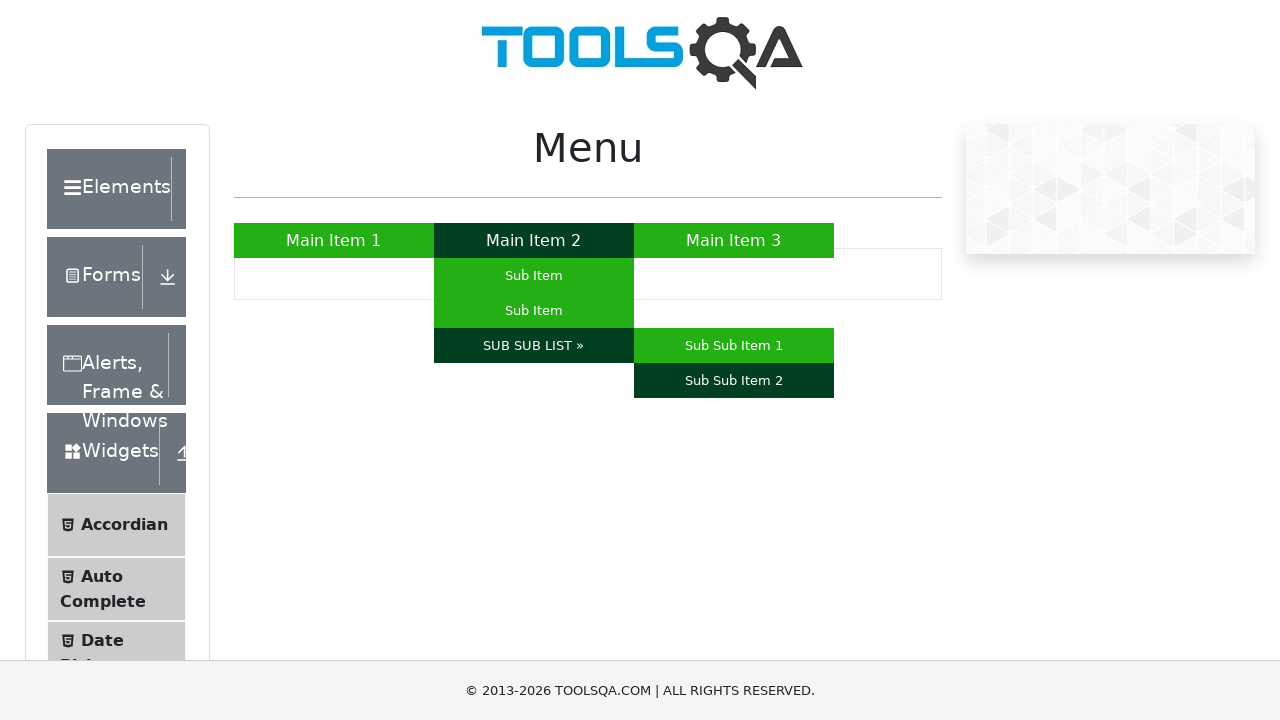